Launches a browser, navigates to Rahul Shetty Academy website, and verifies the page loads by checking the page title and current URL.

Starting URL: https://rahulshettyacademy.com/

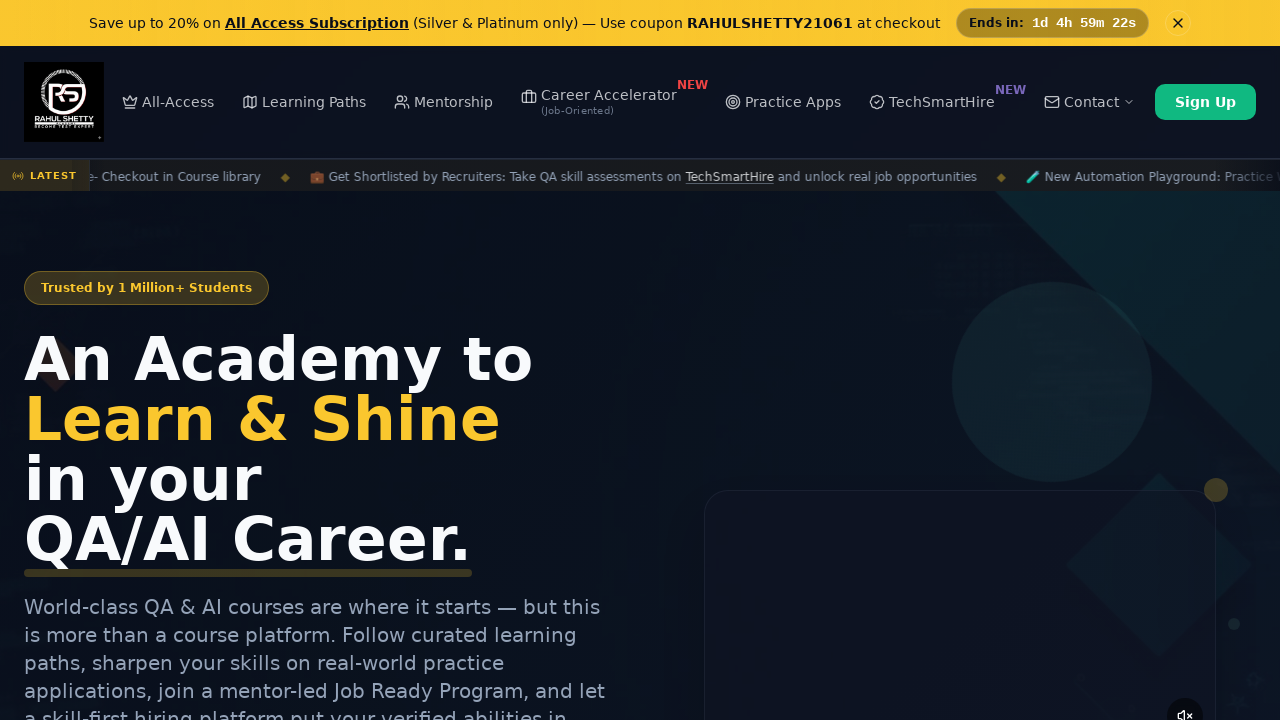

Waited for page to load with domcontentloaded state
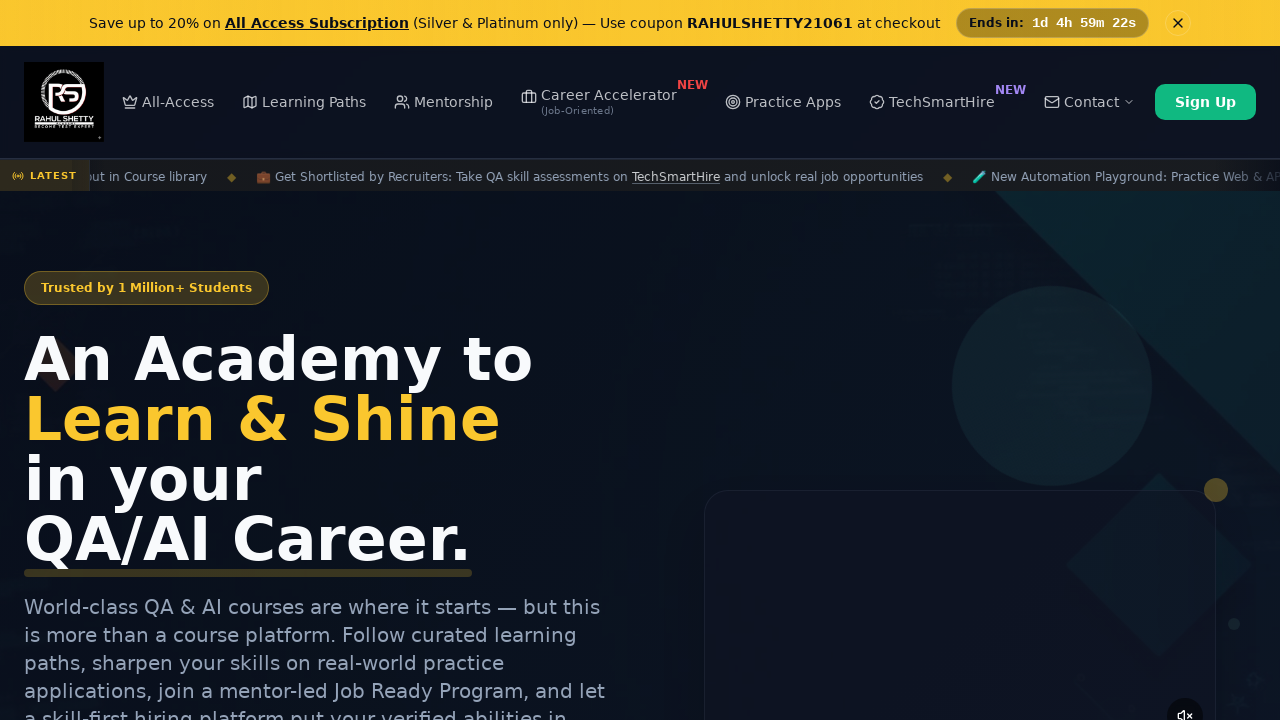

Retrieved page title: Rahul Shetty Academy | QA Automation, Playwright, AI Testing & Online Training
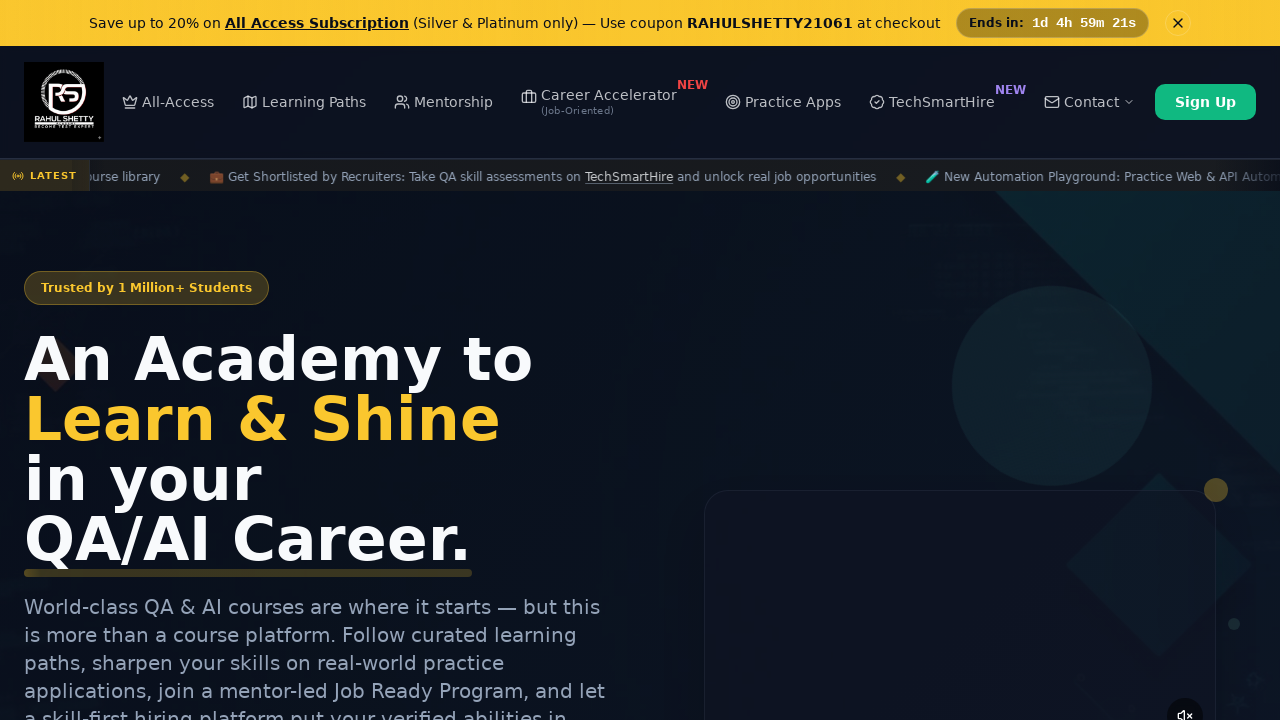

Retrieved current URL: https://rahulshettyacademy.com/
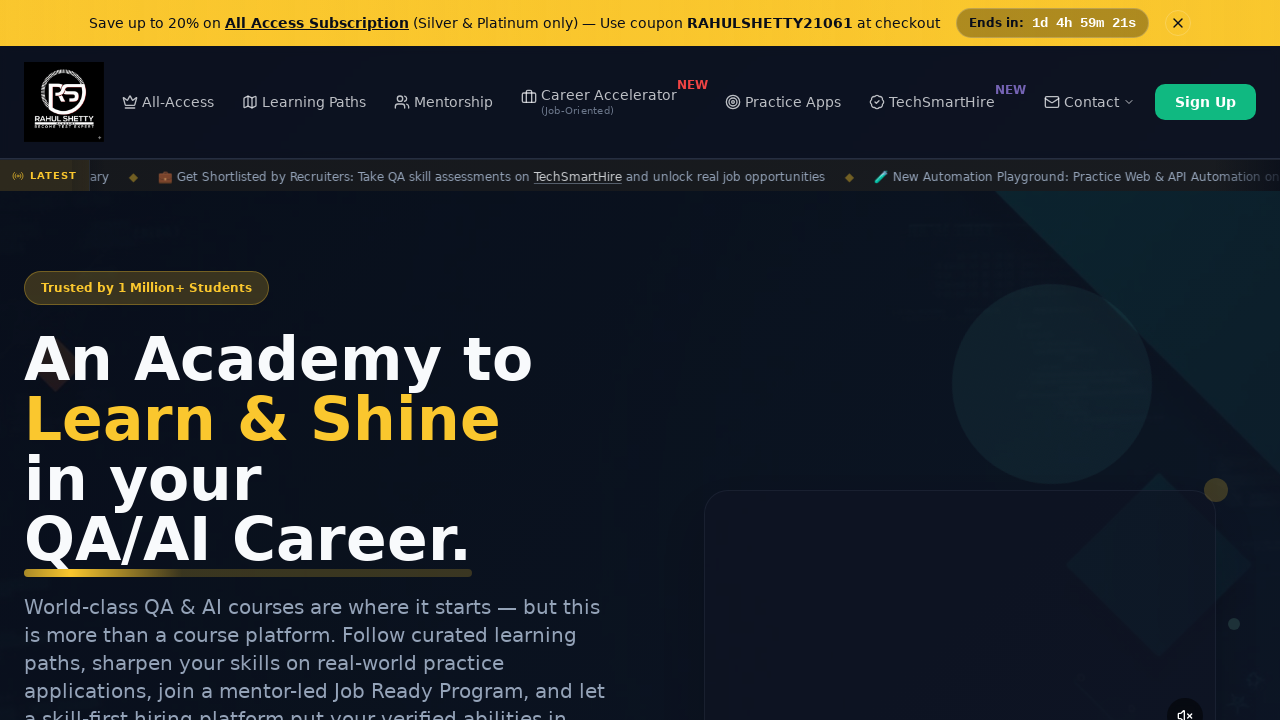

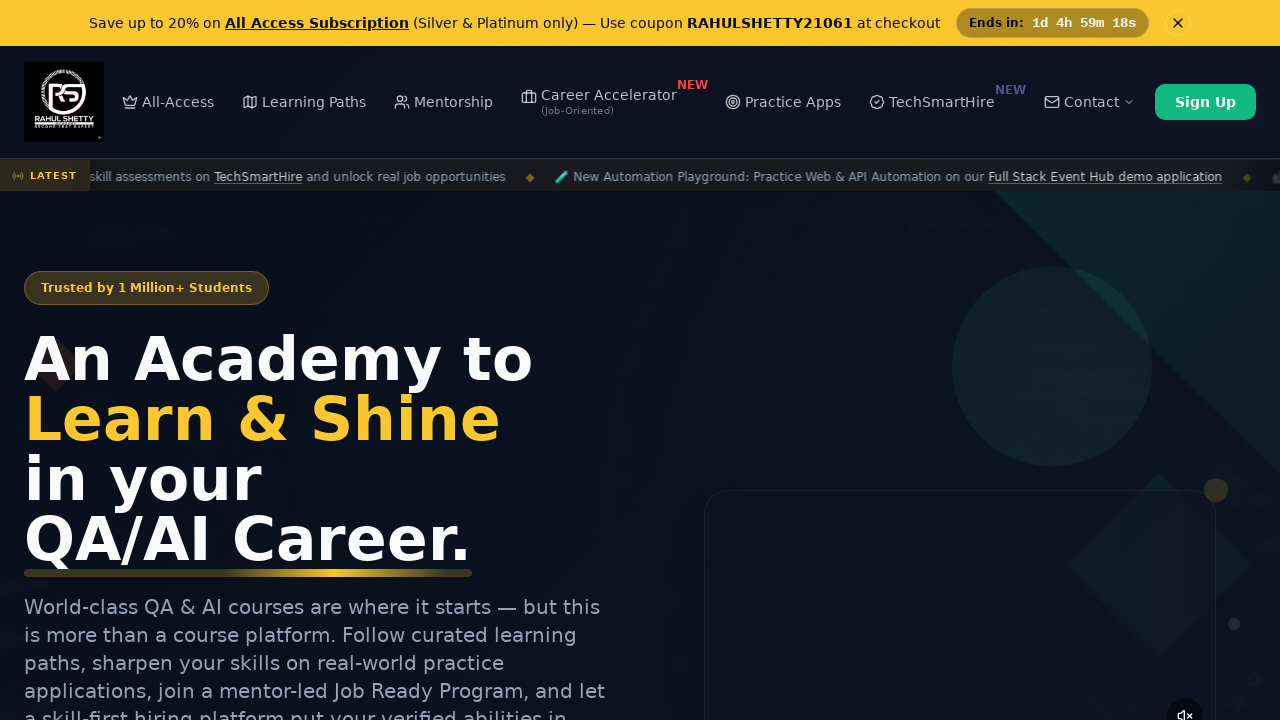